Tests link interactions on a page by clicking the first link, navigating back, and examining link attributes

Starting URL: http://www.leafground.com/pages/Link.html

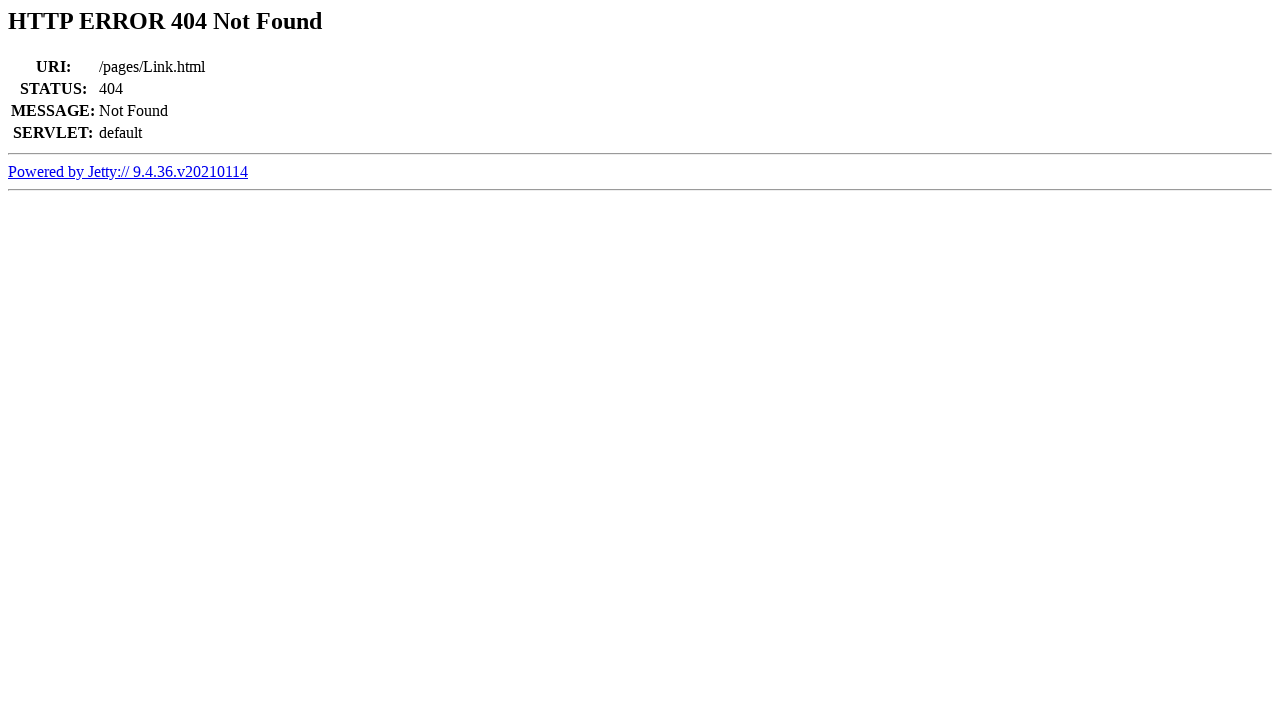

Retrieved all links on the page
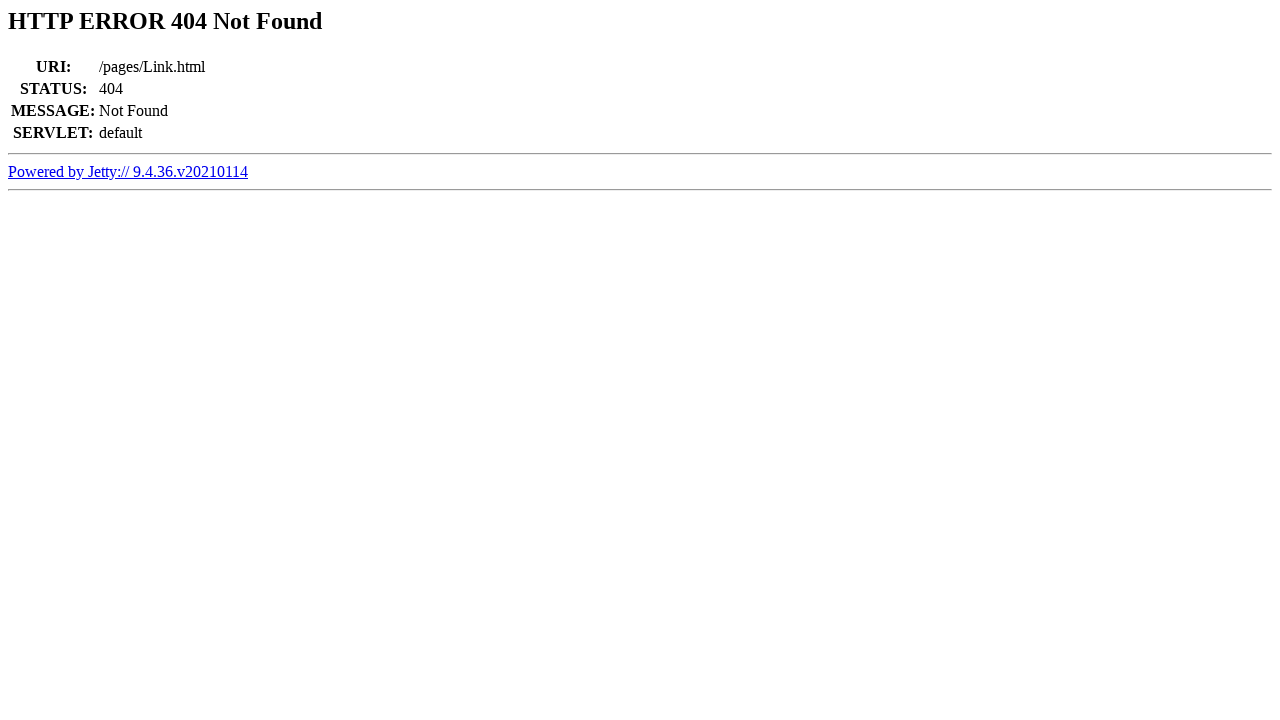

Clicked on the first link at (128, 171) on a >> nth=0
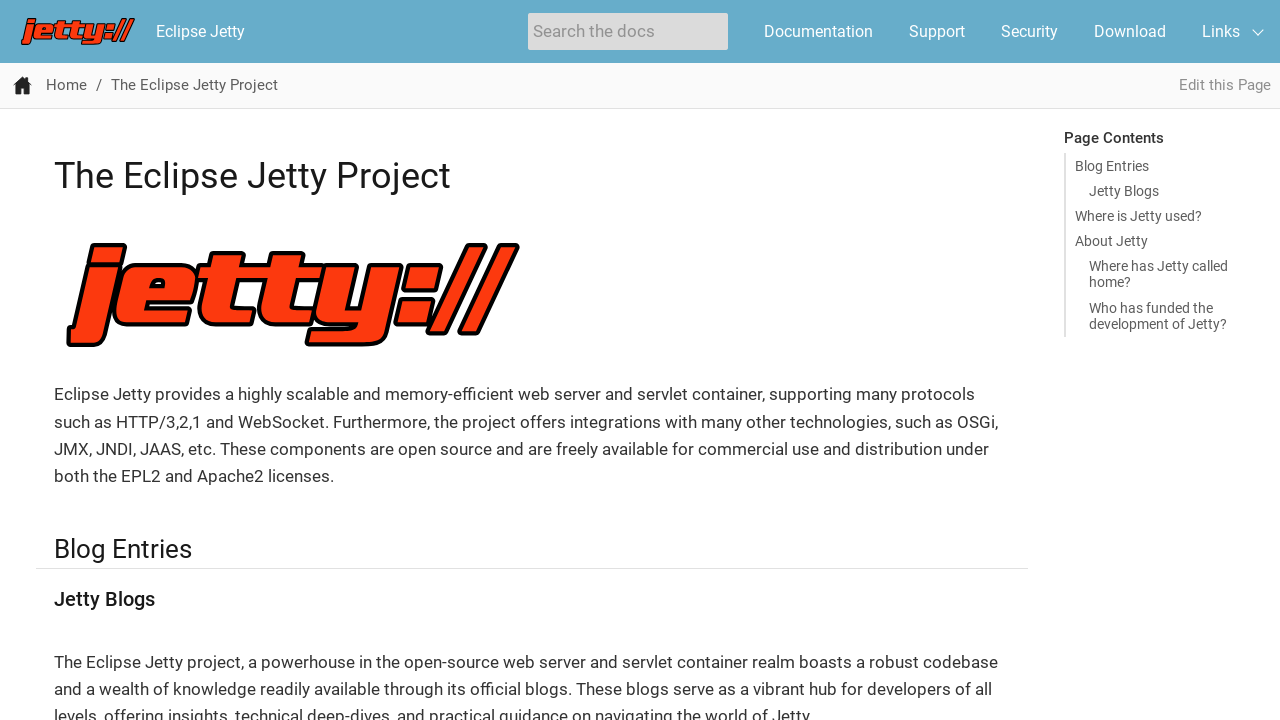

Retrieved and printed page title
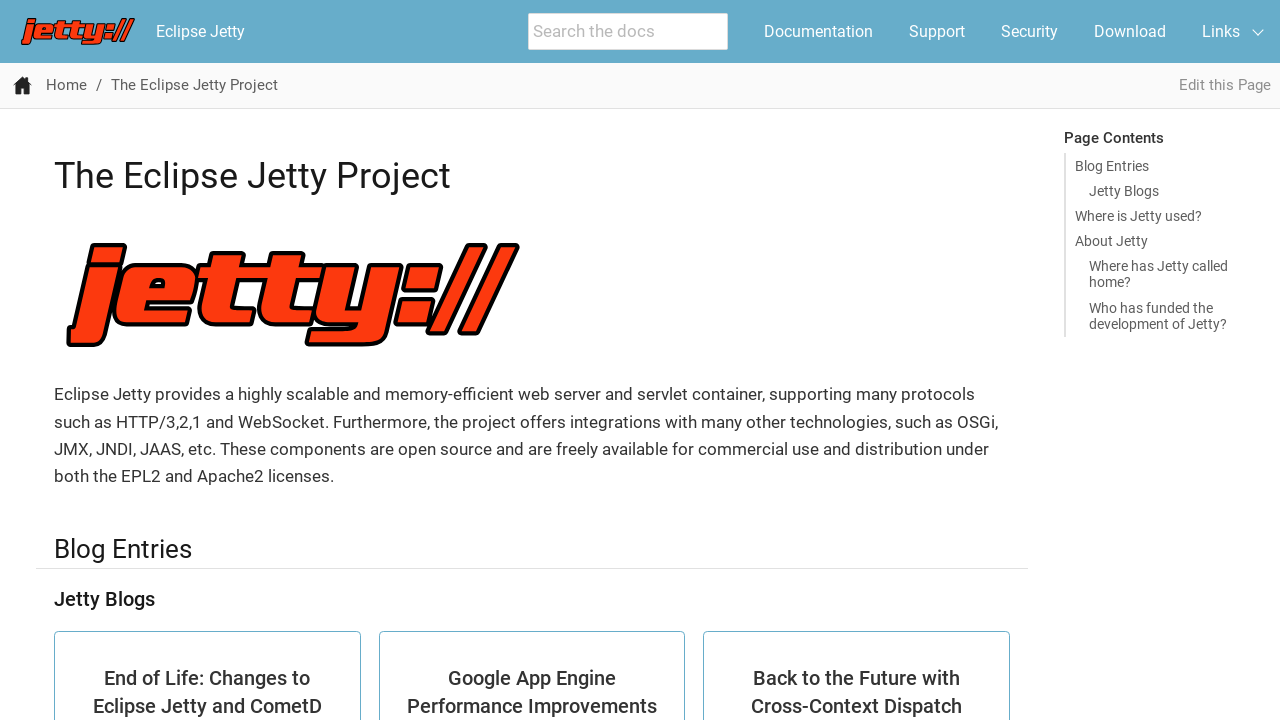

Navigated back to the original page
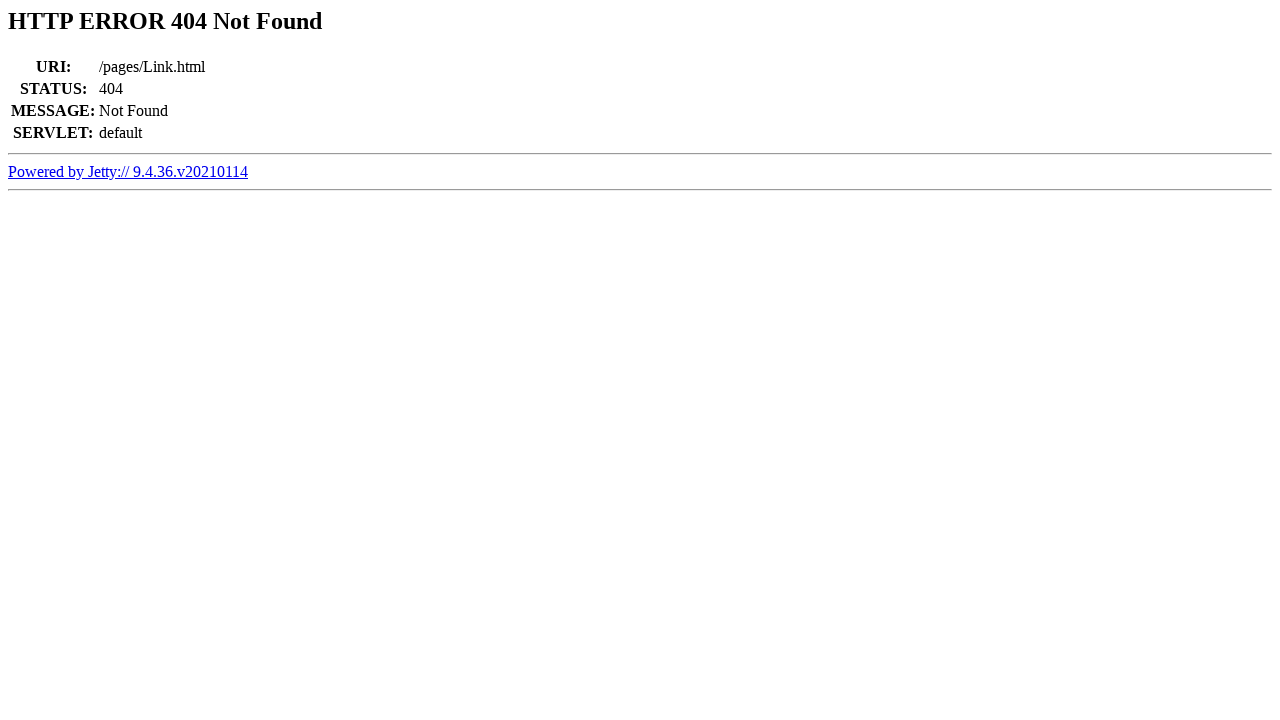

Retrieved all links after navigation back
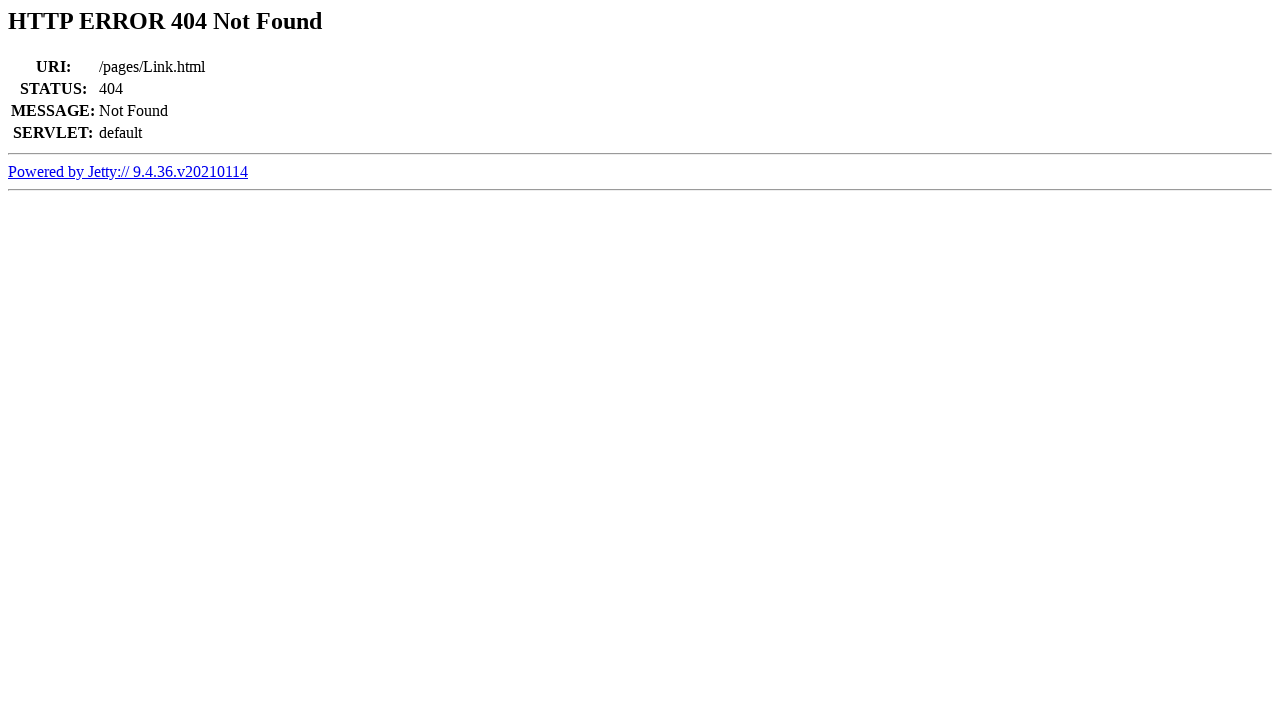

Printed count of links: 1
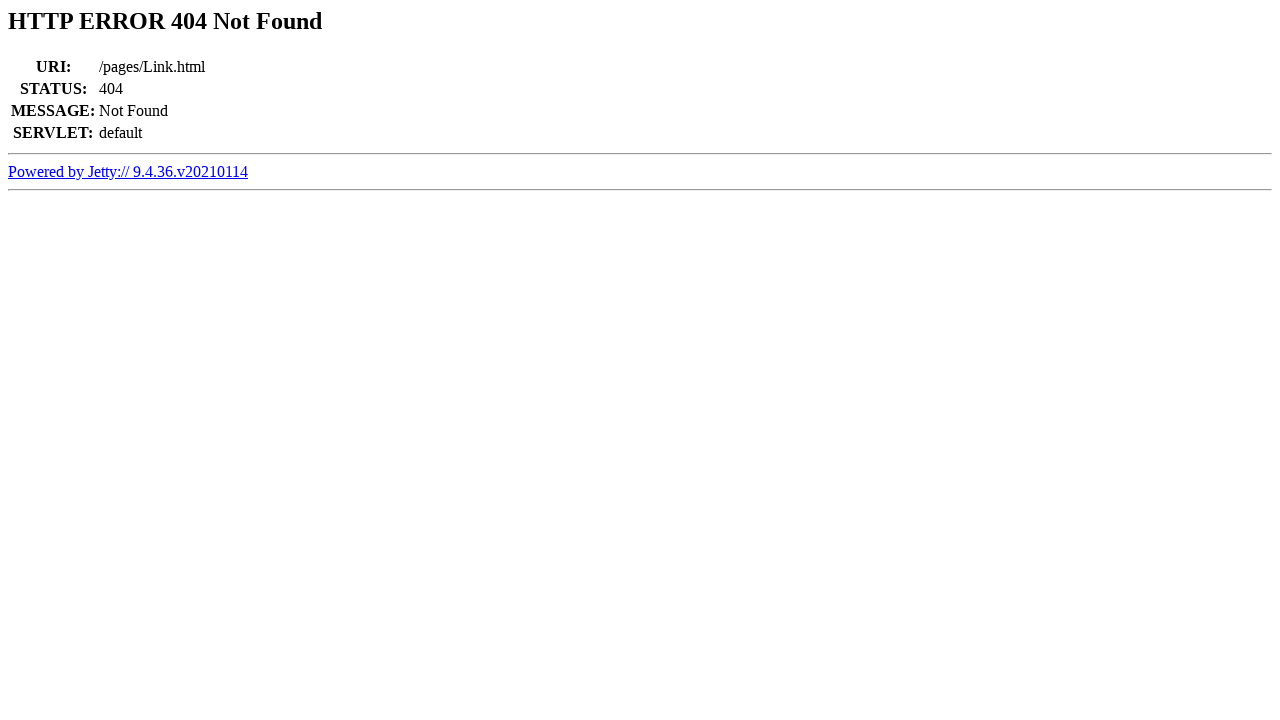

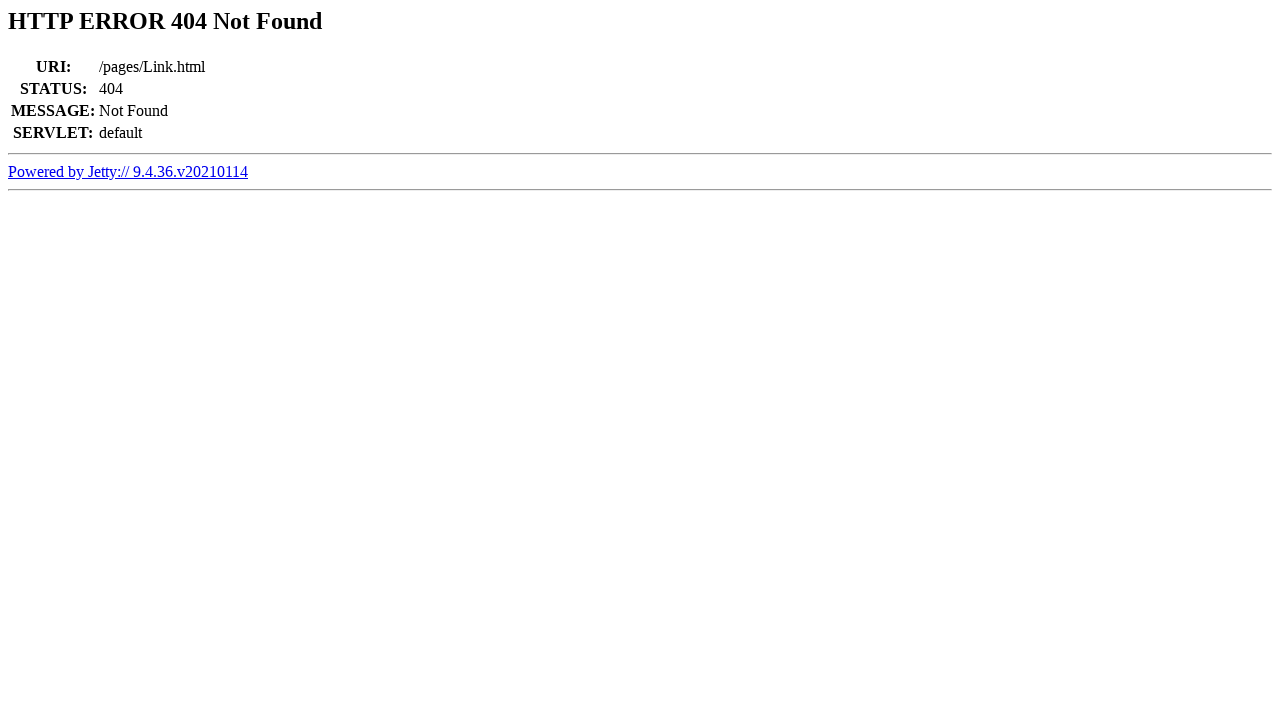